Tests dropdown selection functionality by iterating through options and selecting a specific country from the dropdown menu

Starting URL: https://www.globalsqa.com/demo-site/select-dropdown-menu/

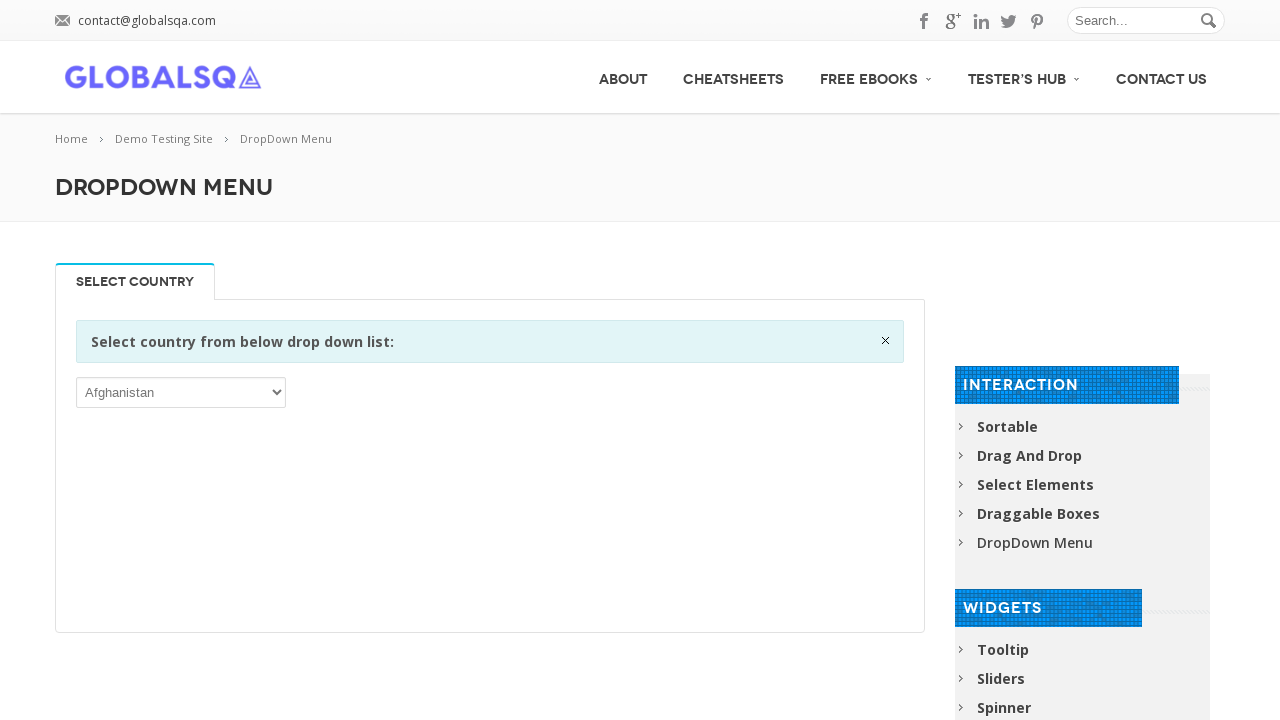

Located the select dropdown element
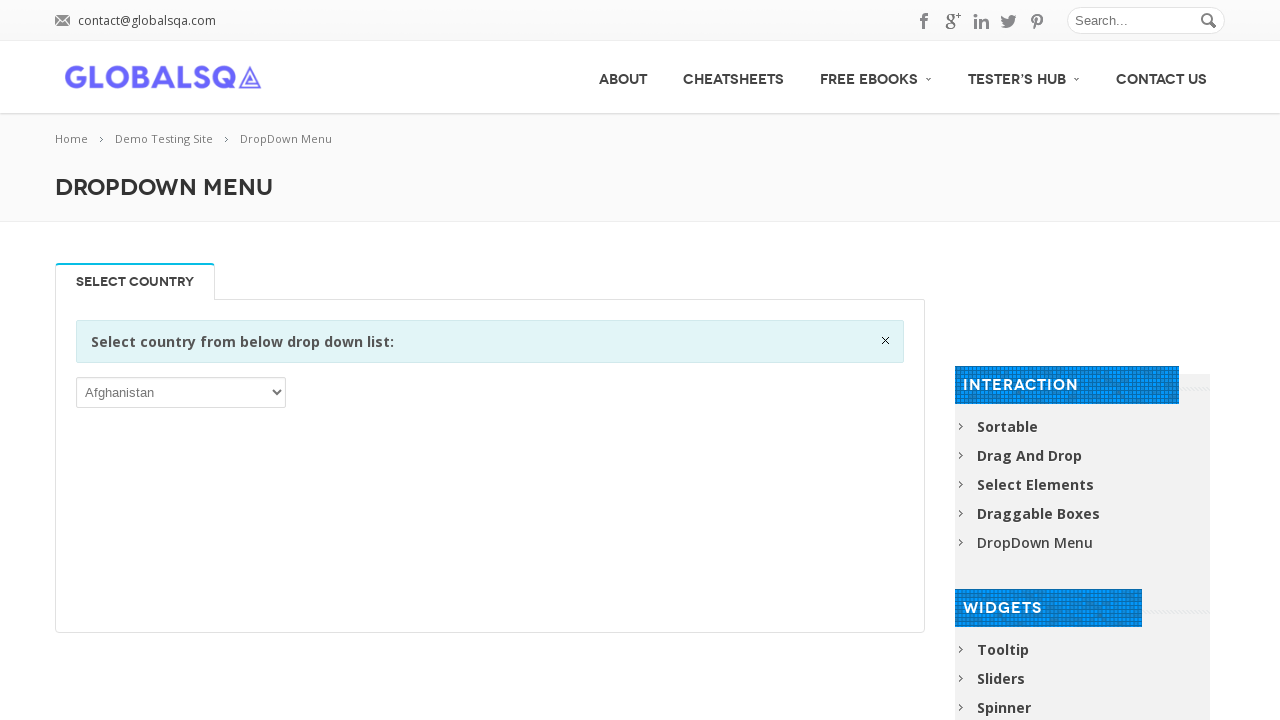

Clicked to open the dropdown menu at (181, 392) on select >> nth=0
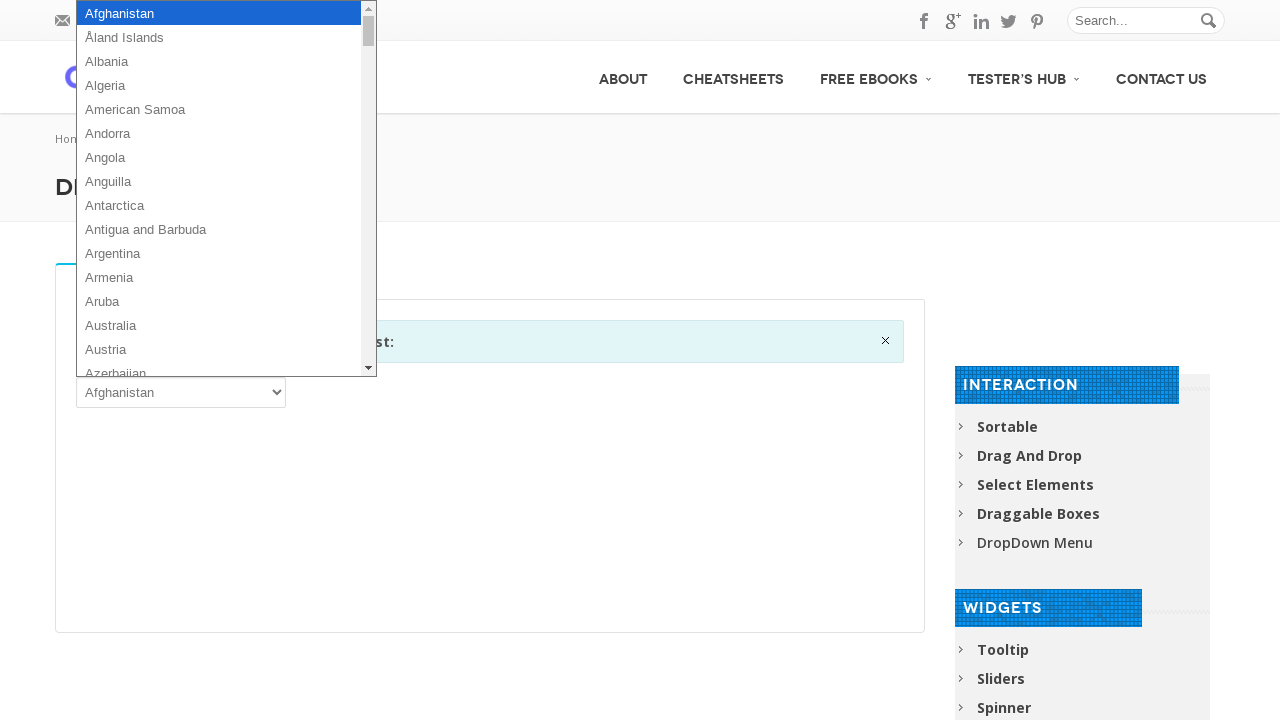

Selected 'Virgin Islands, British' from the dropdown on select >> nth=0
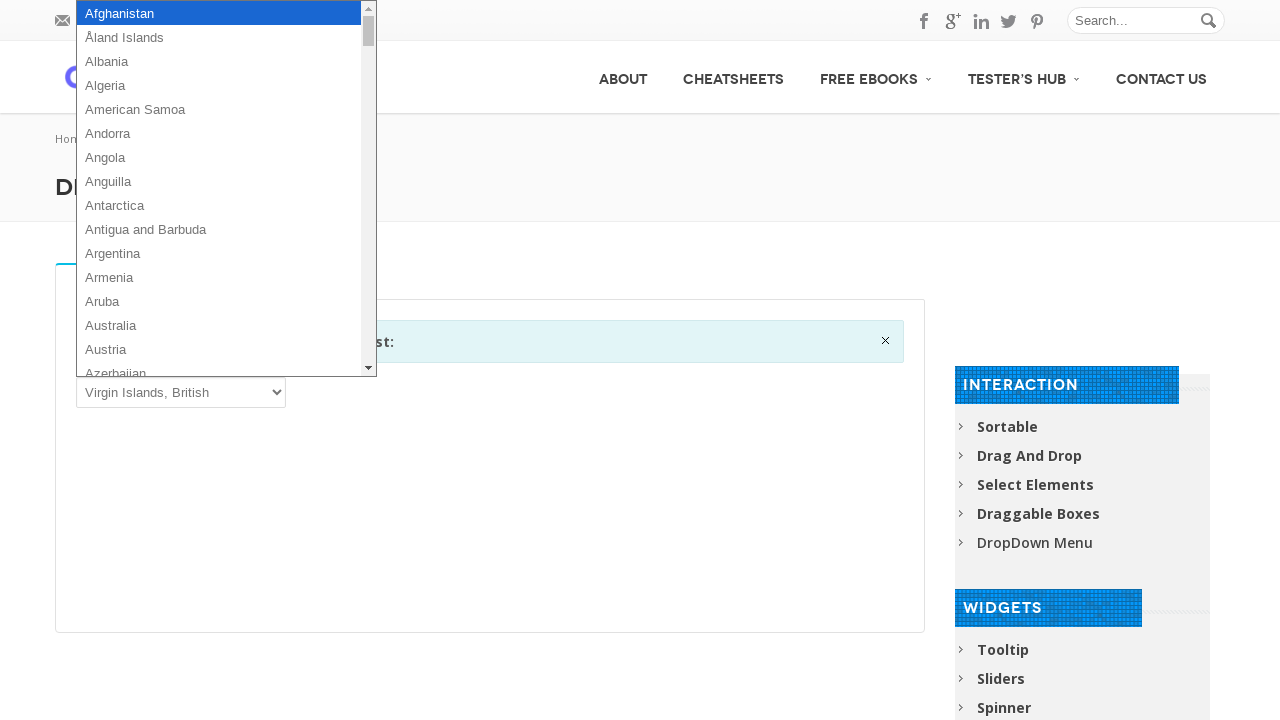

Verified selection: Virgin Islands, British
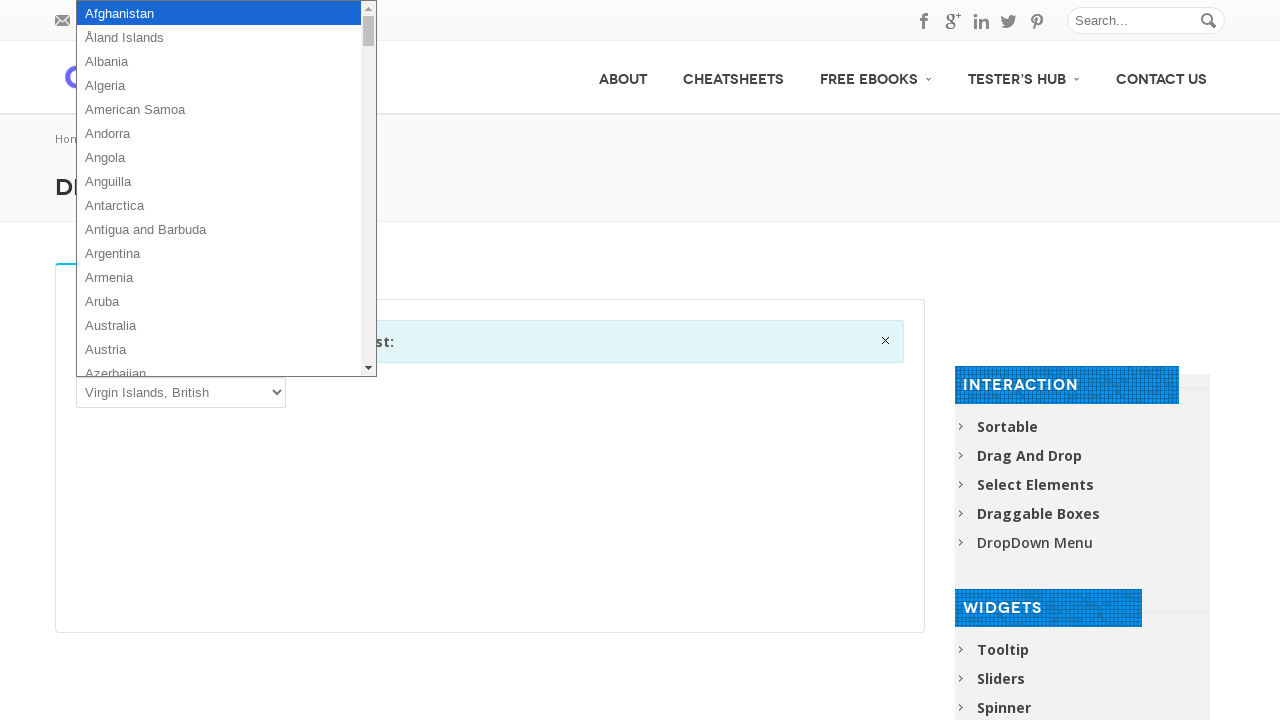

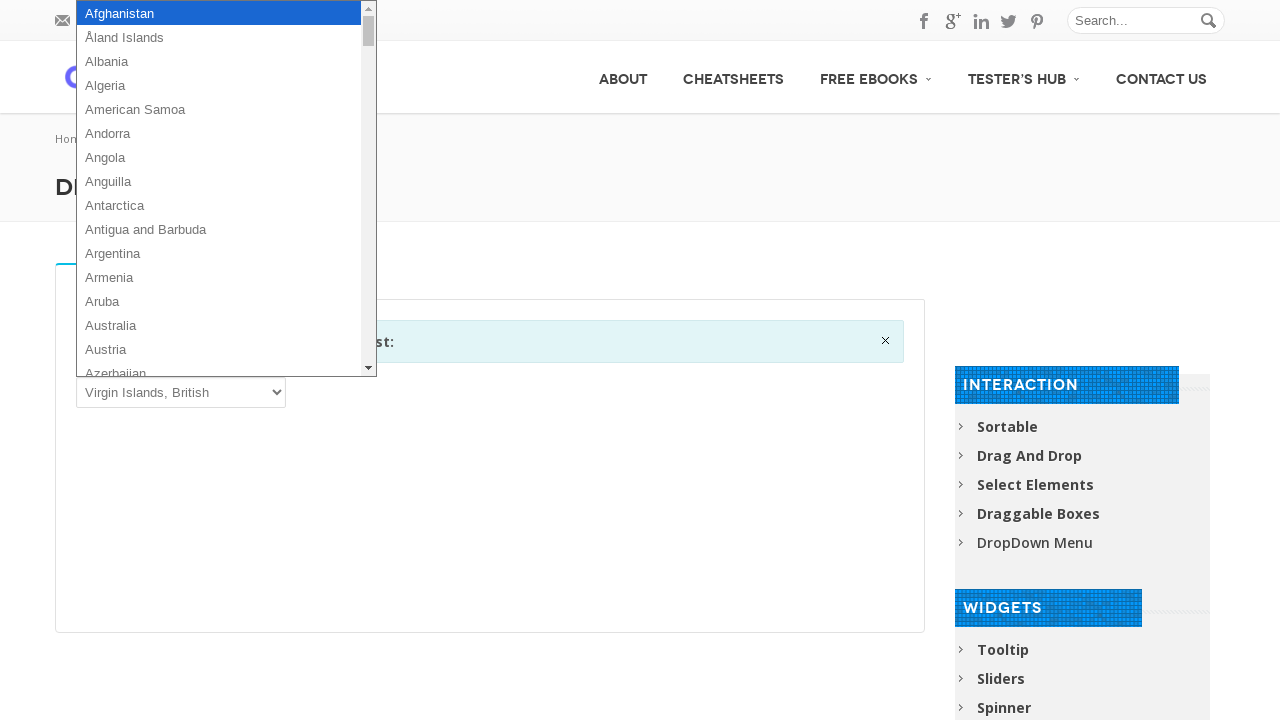